Tests window handling functionality by opening new windows, switching between them, and closing child windows

Starting URL: https://www.hyrtutorials.com/p/window-handles-practice.html

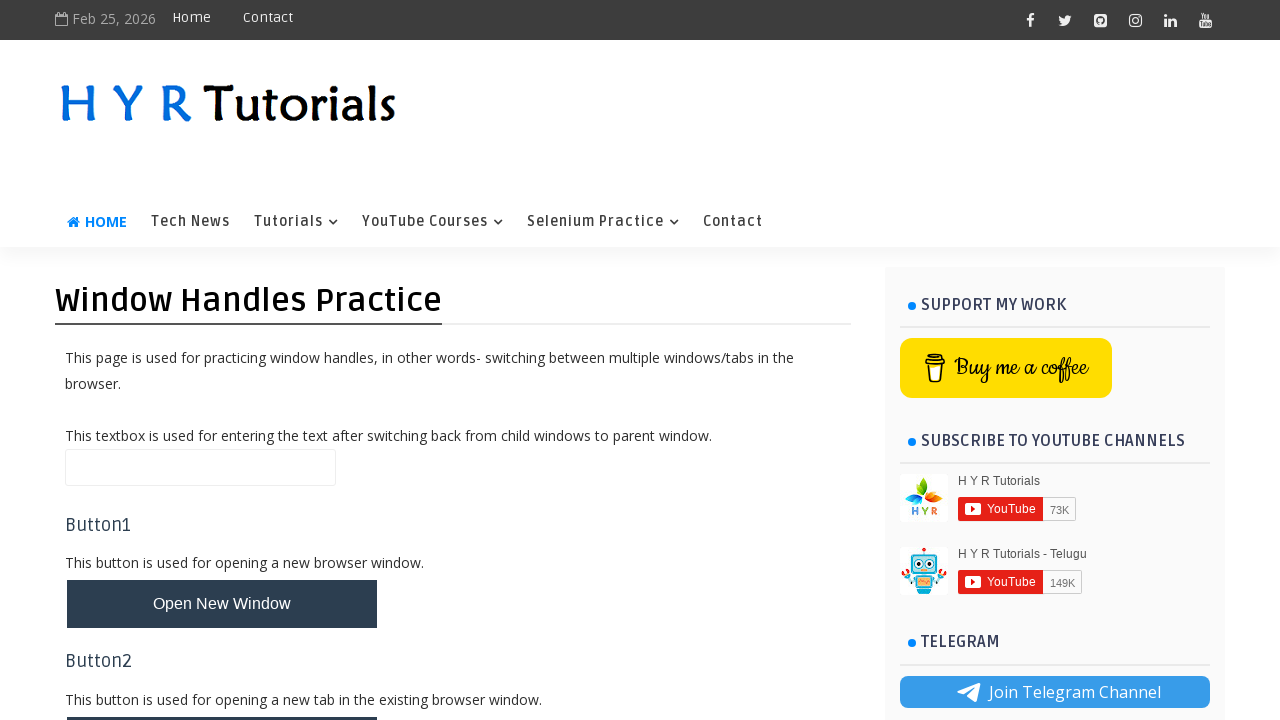

Clicked new window button (first click) at (222, 604) on button#newWindowBtn
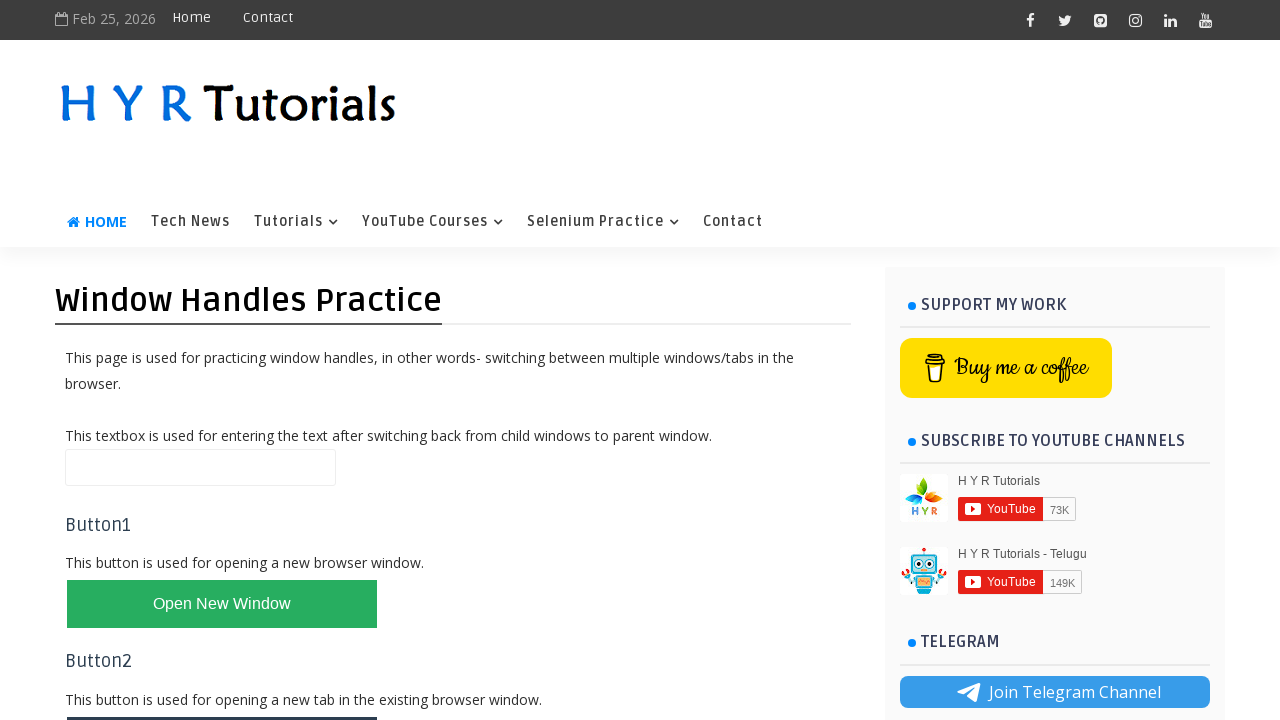

Clicked new window button (second click) at (222, 604) on button#newWindowBtn
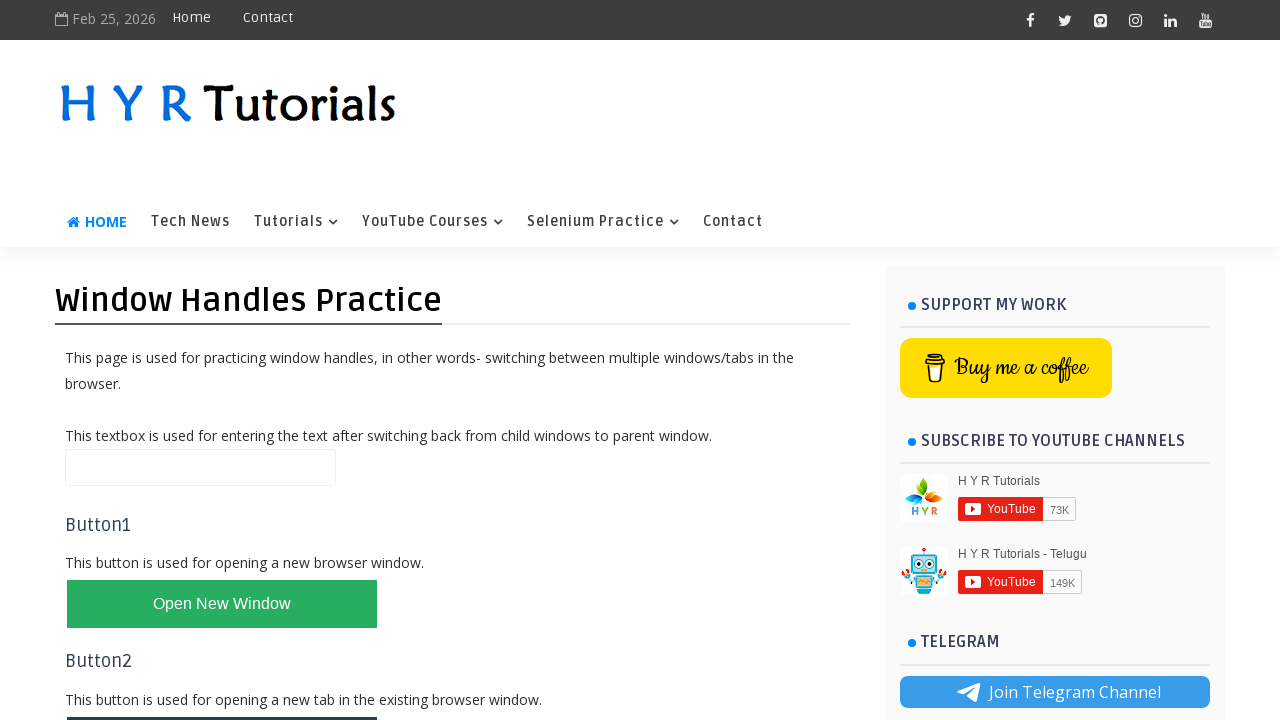

Retrieved all open pages from context
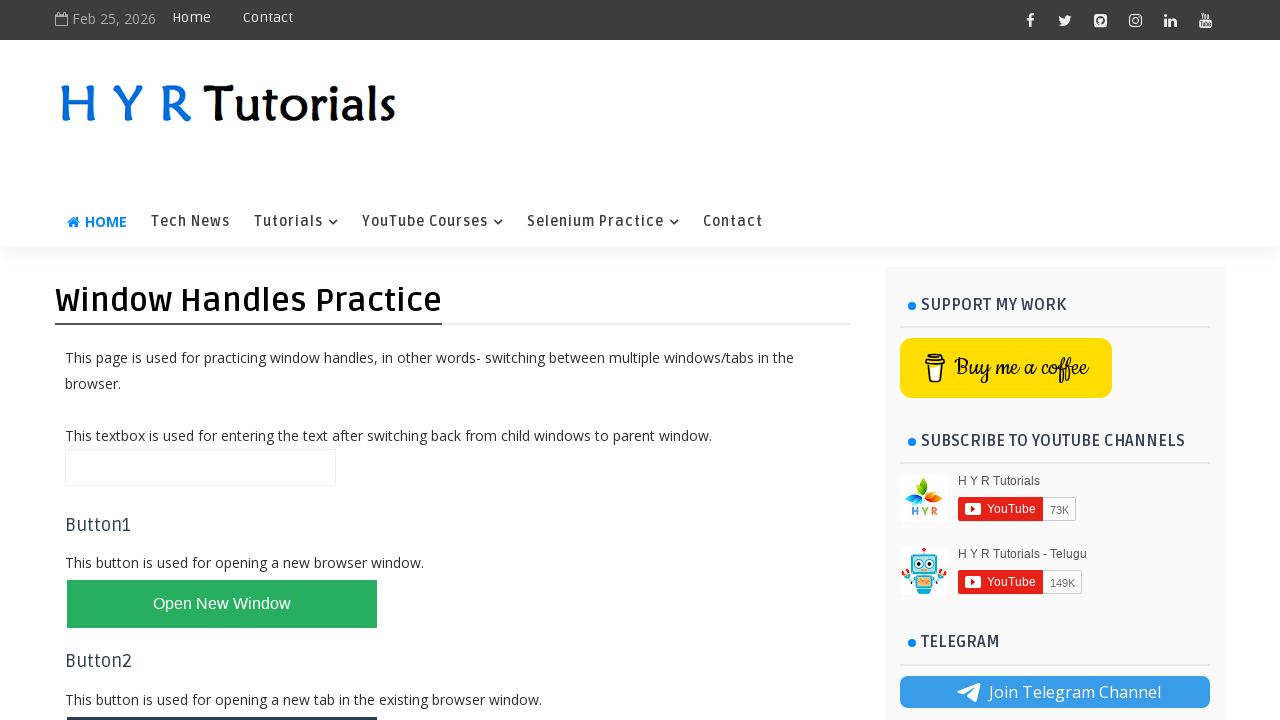

Stored reference to original page
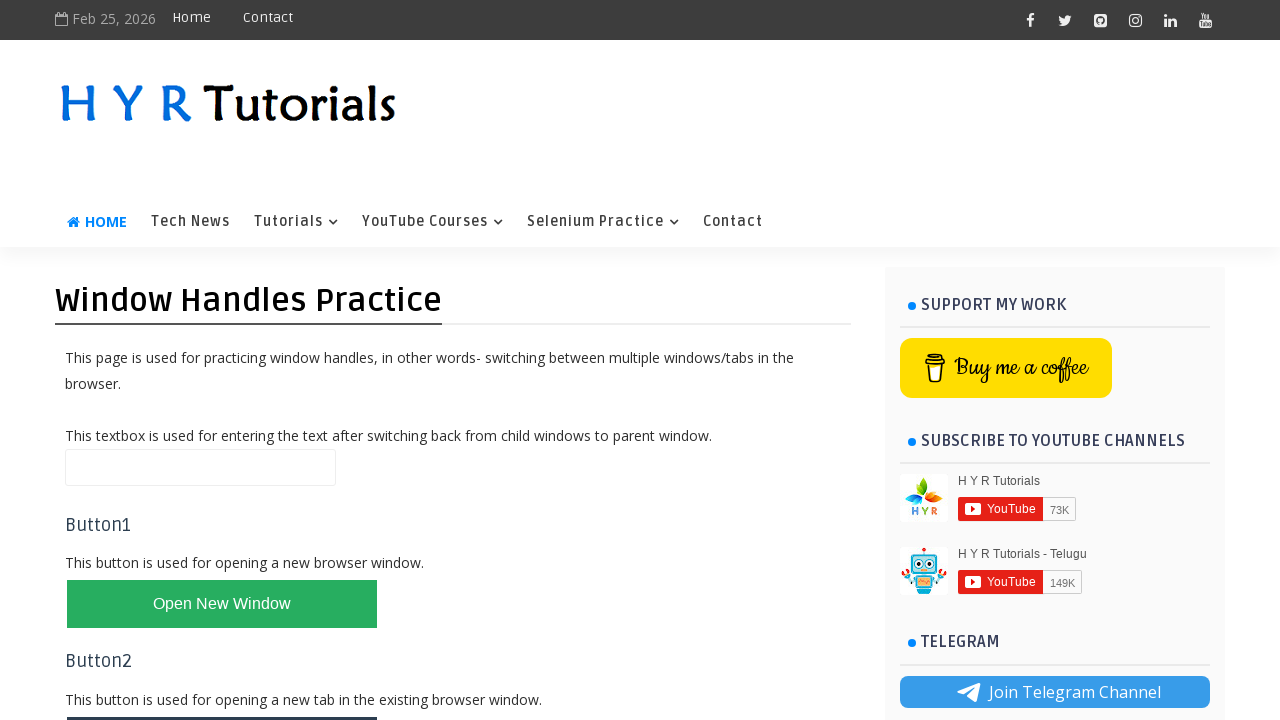

Brought child window to front
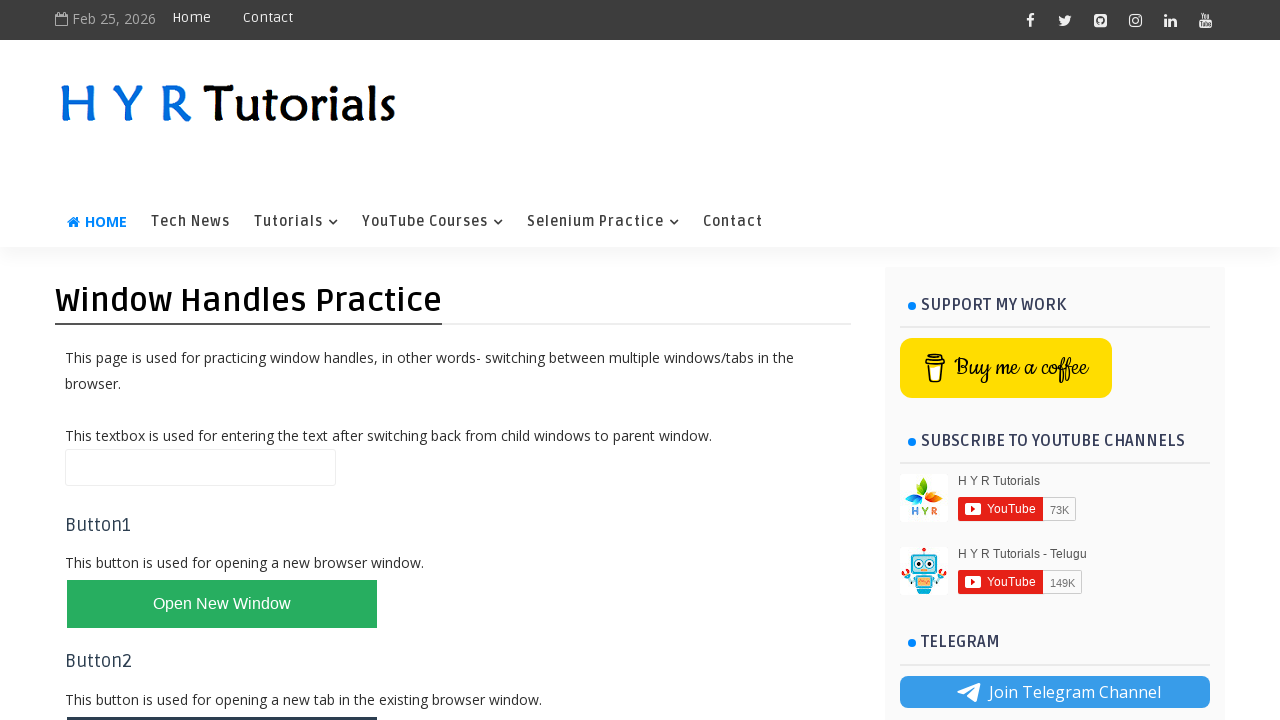

Retrieved child window title: Basic Controls - H Y R Tutorials
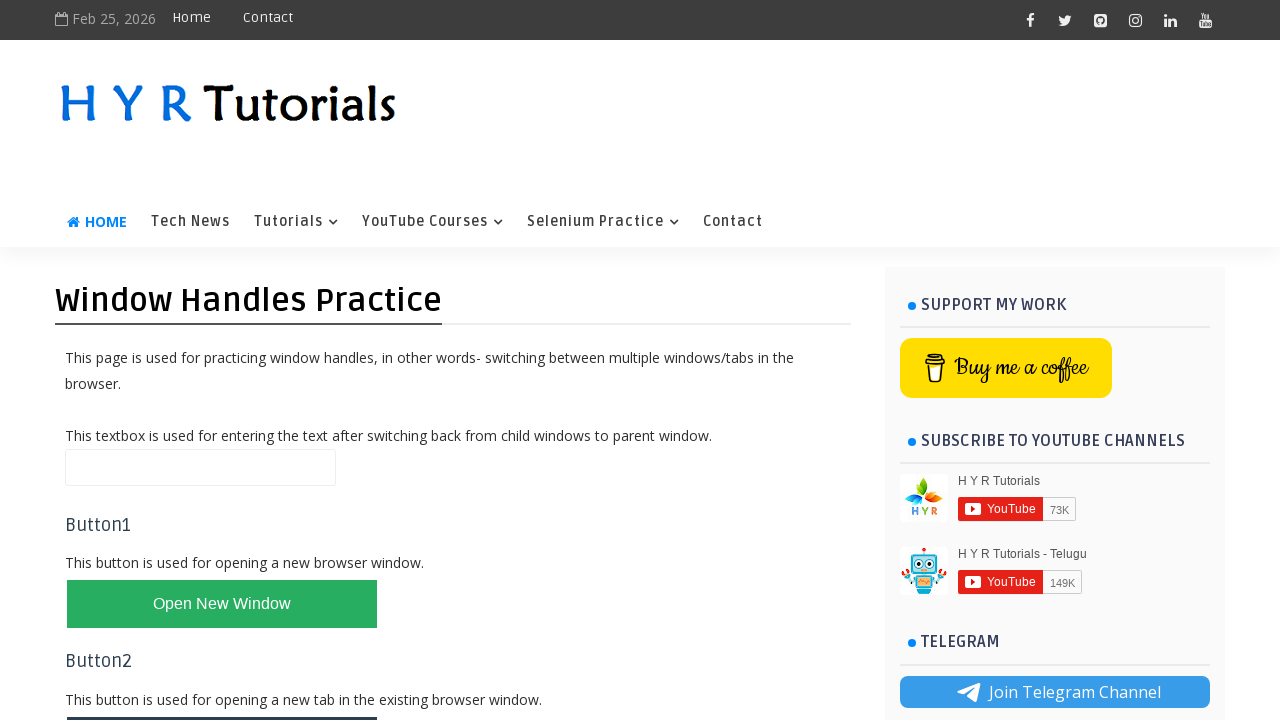

Closed child window
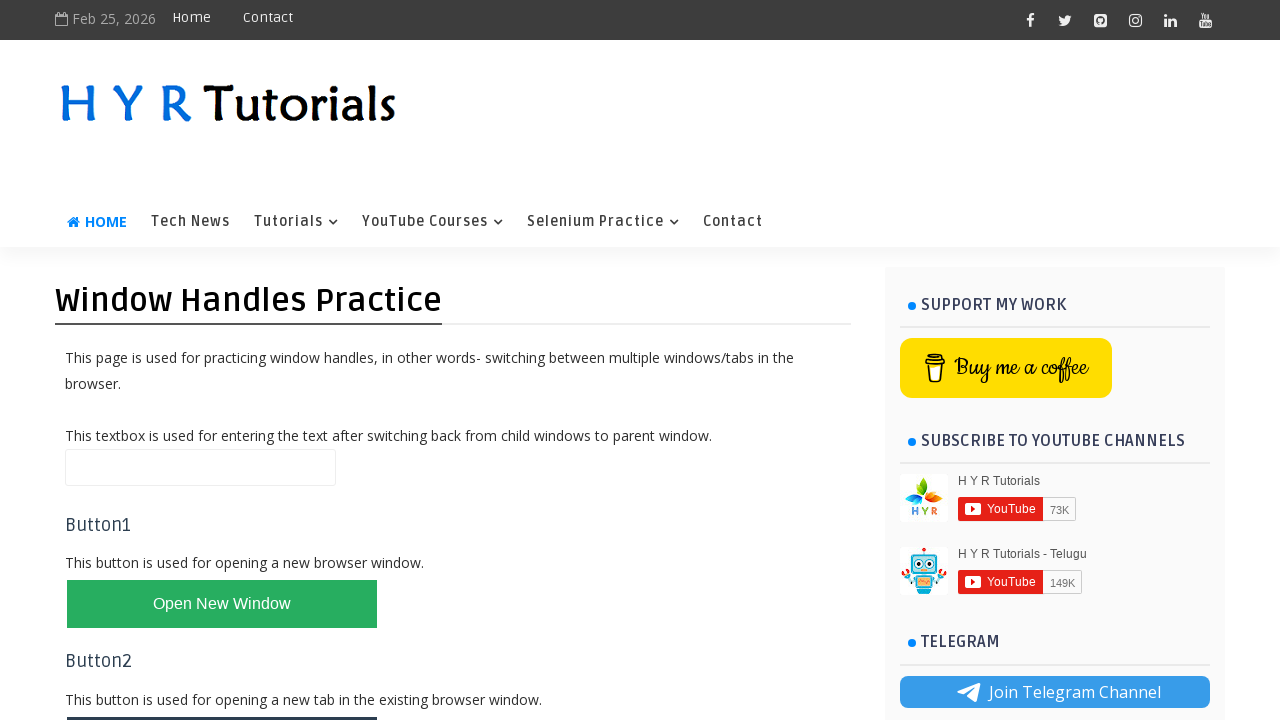

Brought child window to front
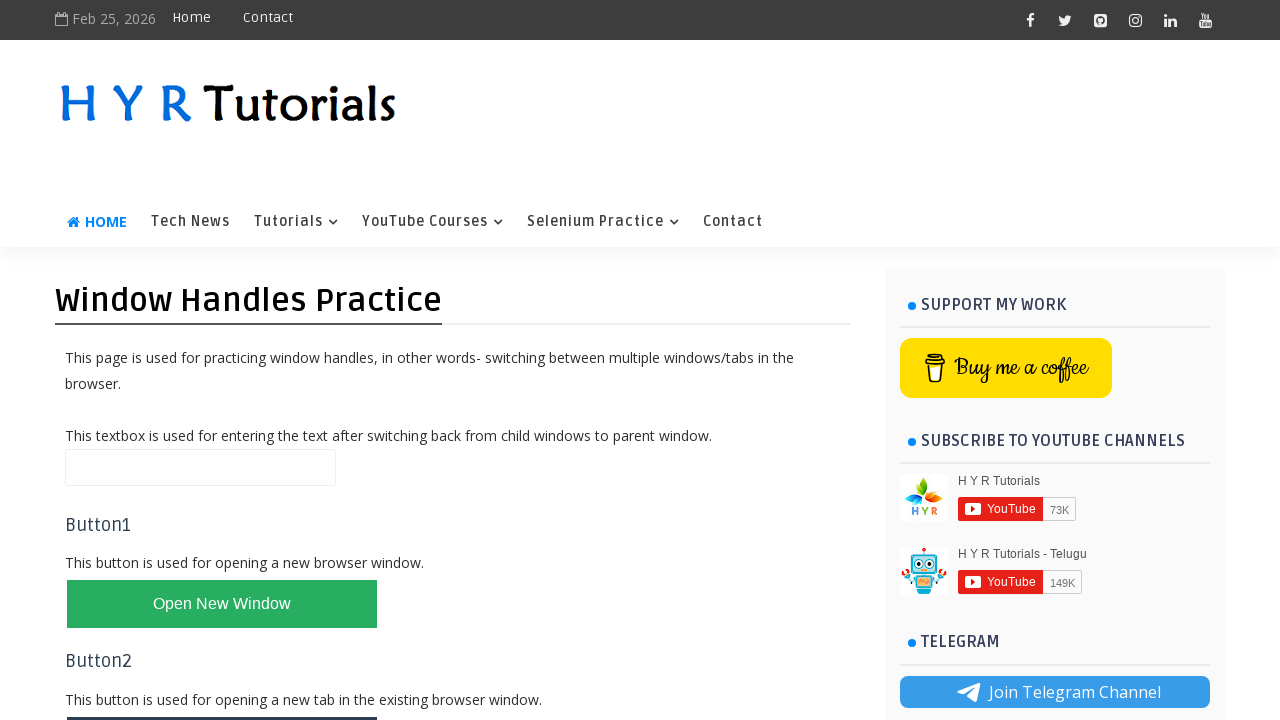

Retrieved child window title: Basic Controls - H Y R Tutorials
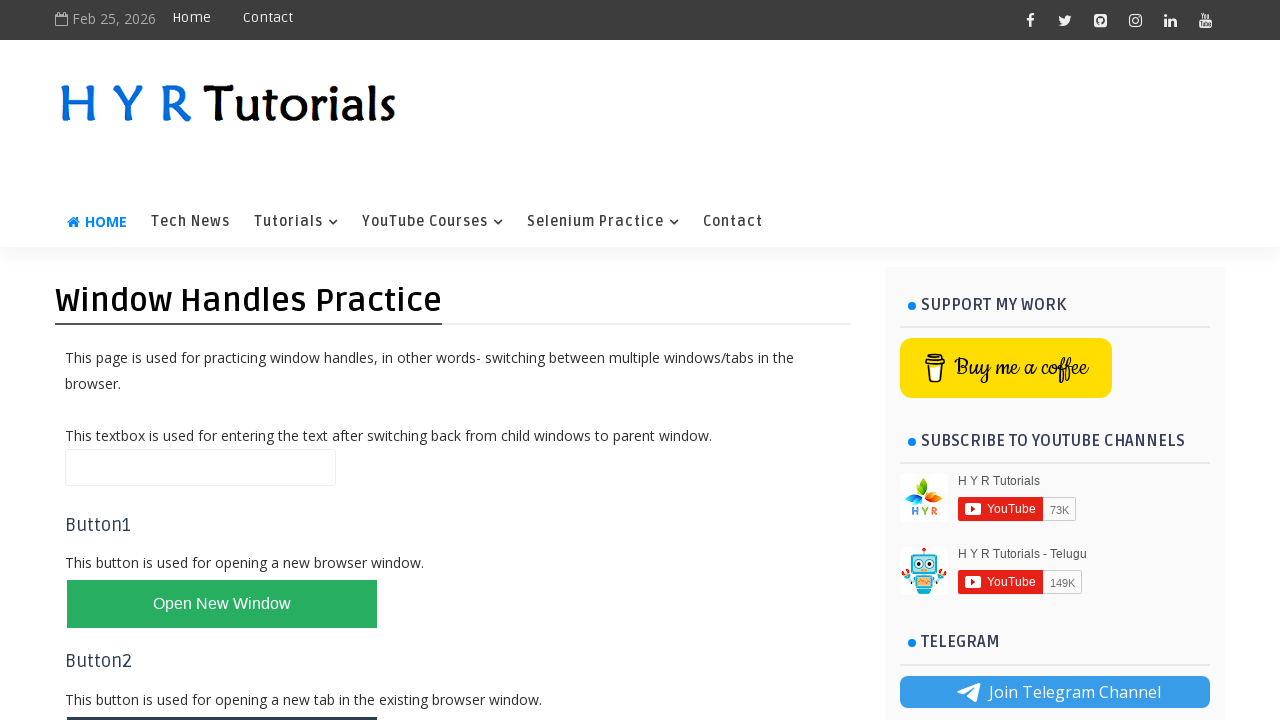

Closed child window
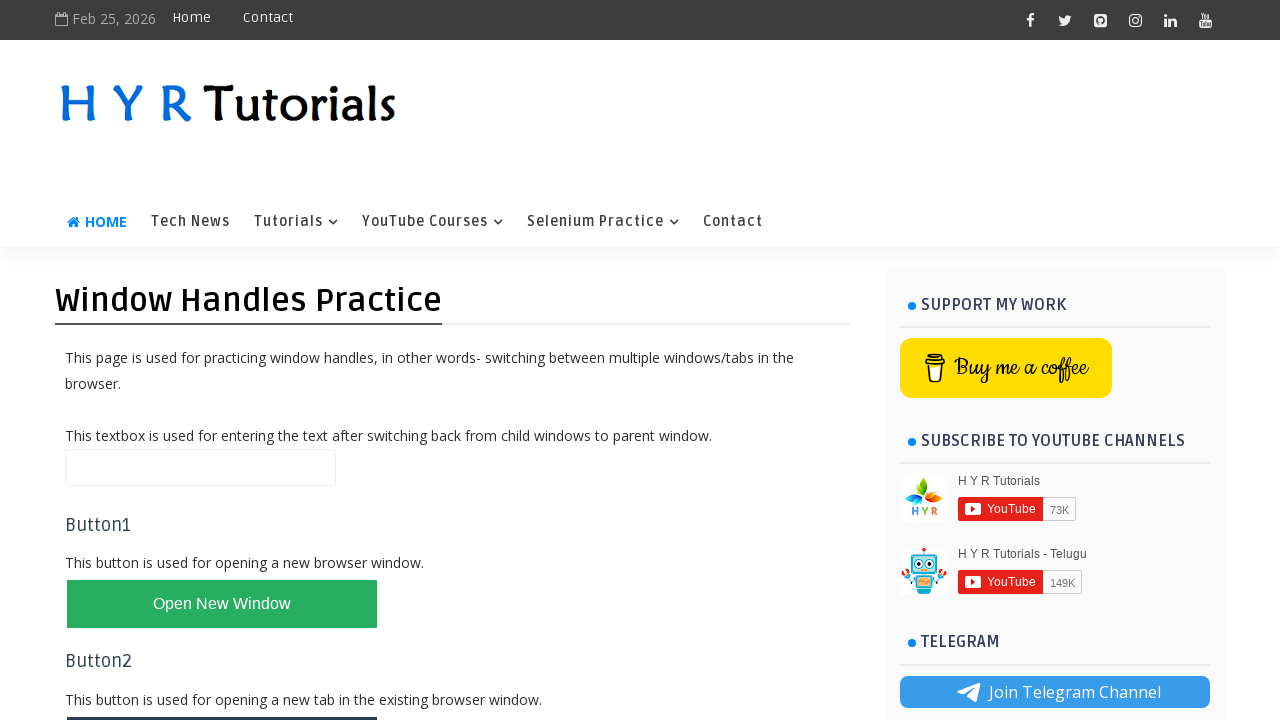

Switched back to original window
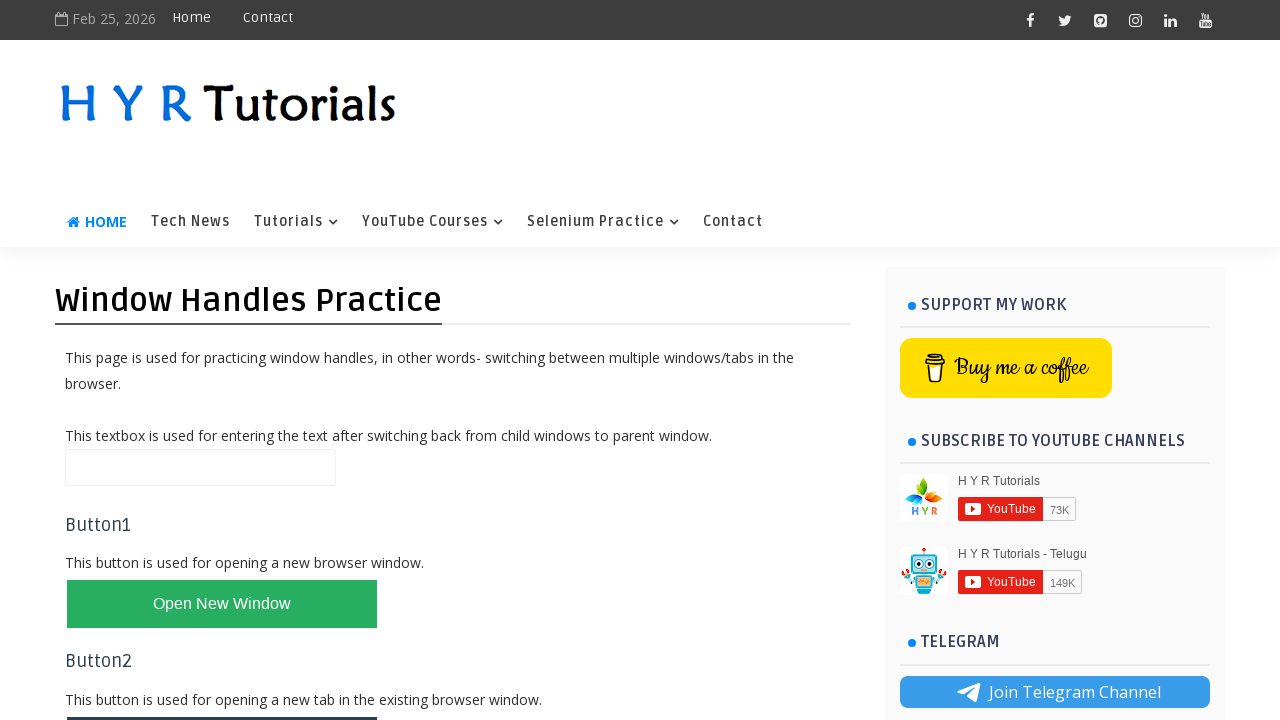

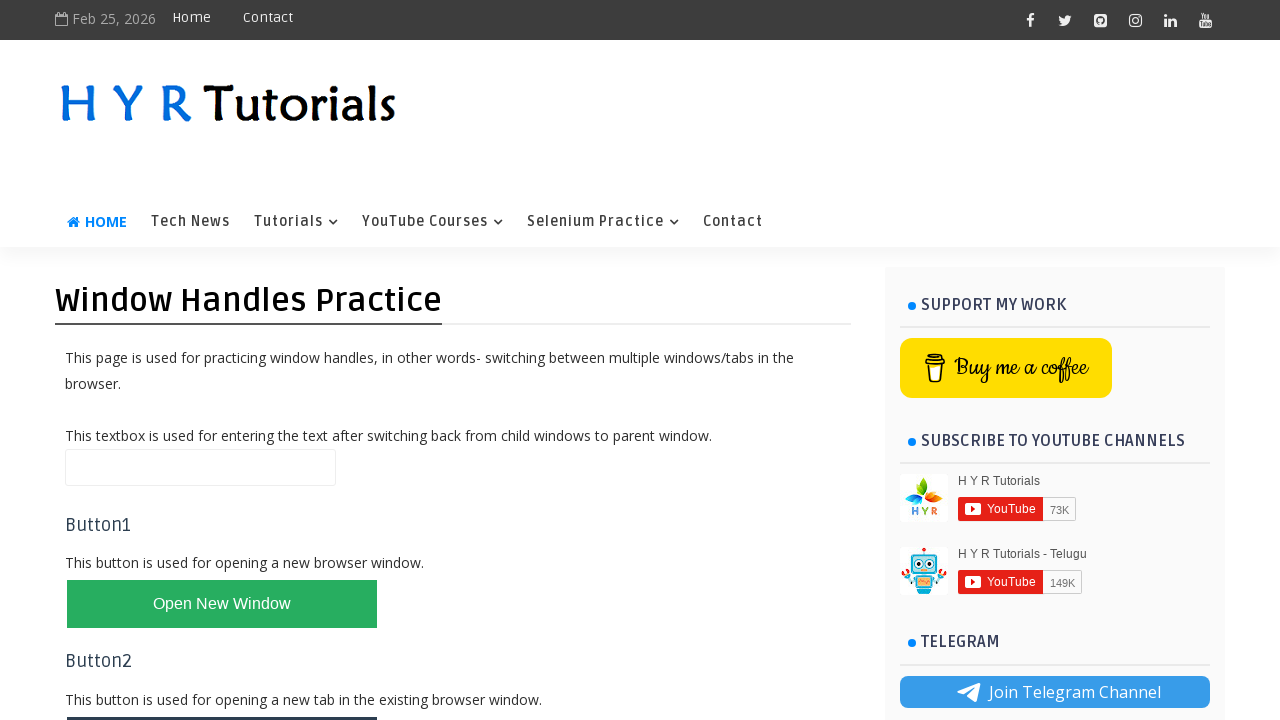